Tests JavaScript prompt alert handling by clicking a button that triggers a JS prompt, entering text into the prompt, and accepting it

Starting URL: https://the-internet.herokuapp.com/javascript_alerts

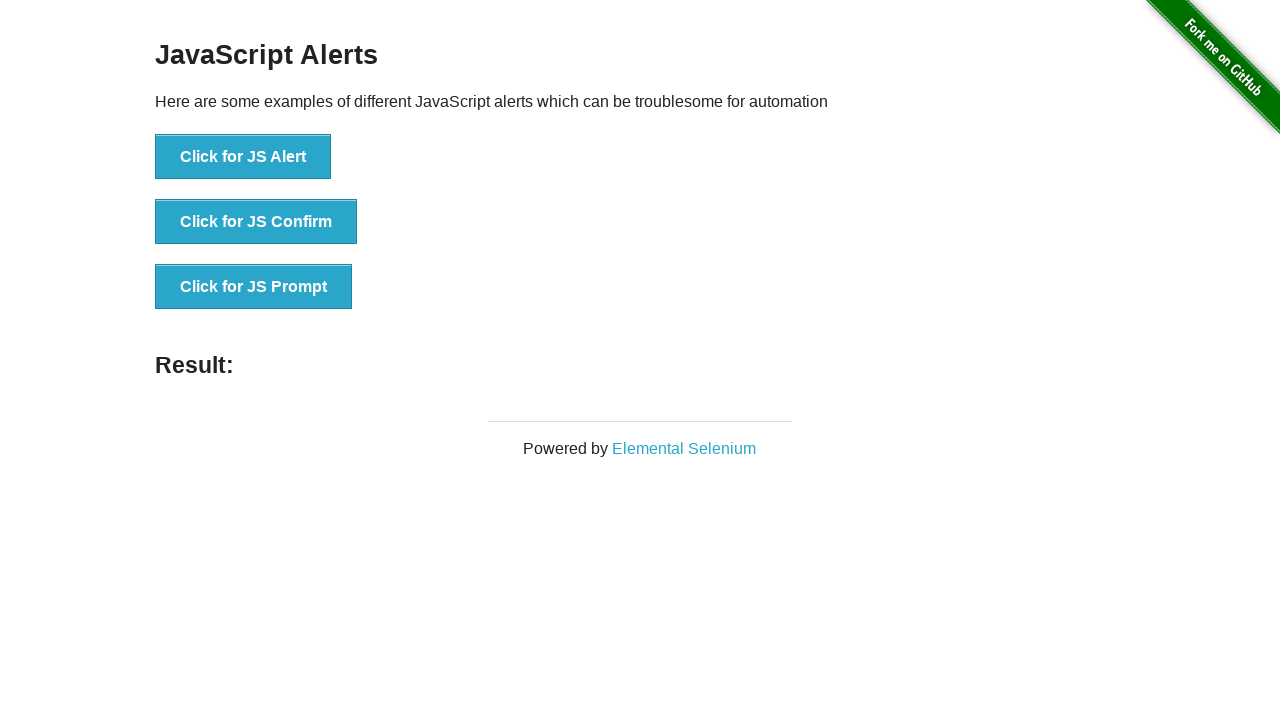

Clicked button to trigger JS prompt dialog at (254, 287) on button[onclick='jsPrompt()']
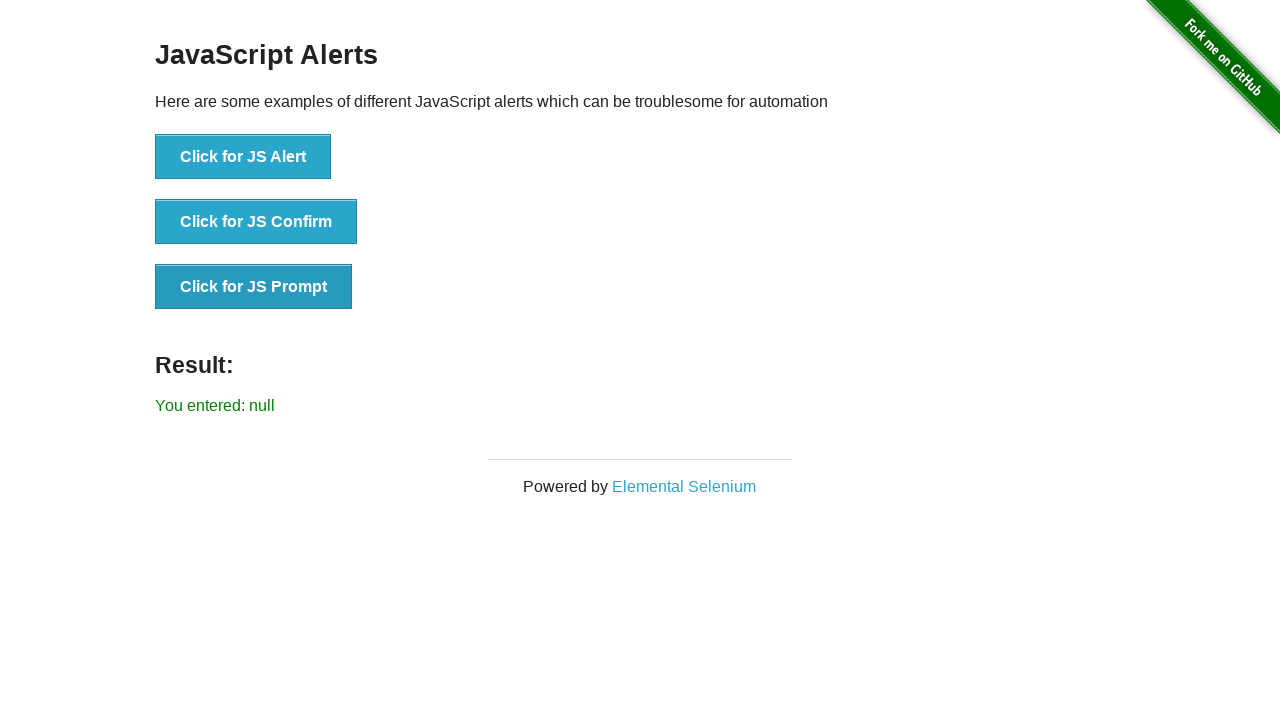

Registered dialog handler to accept prompt with text 'Marcus Wellington'
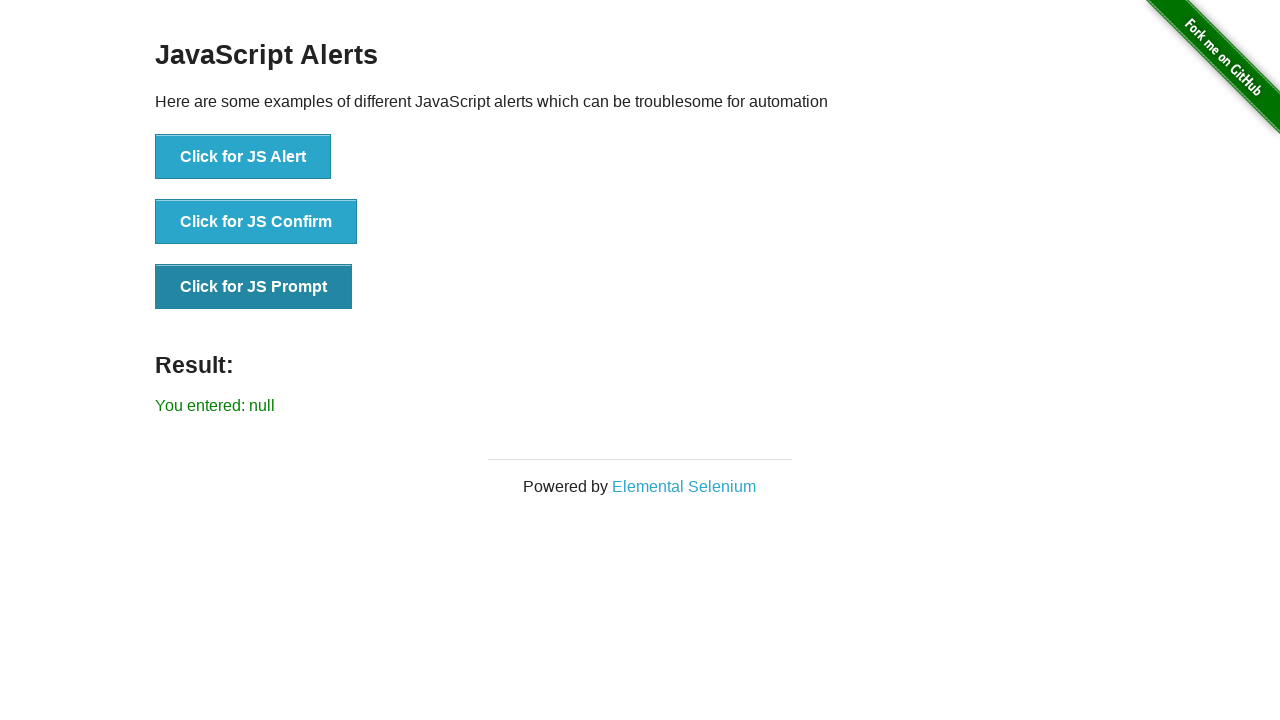

Clicked button again to trigger JS prompt with handler in place at (254, 287) on button[onclick='jsPrompt()']
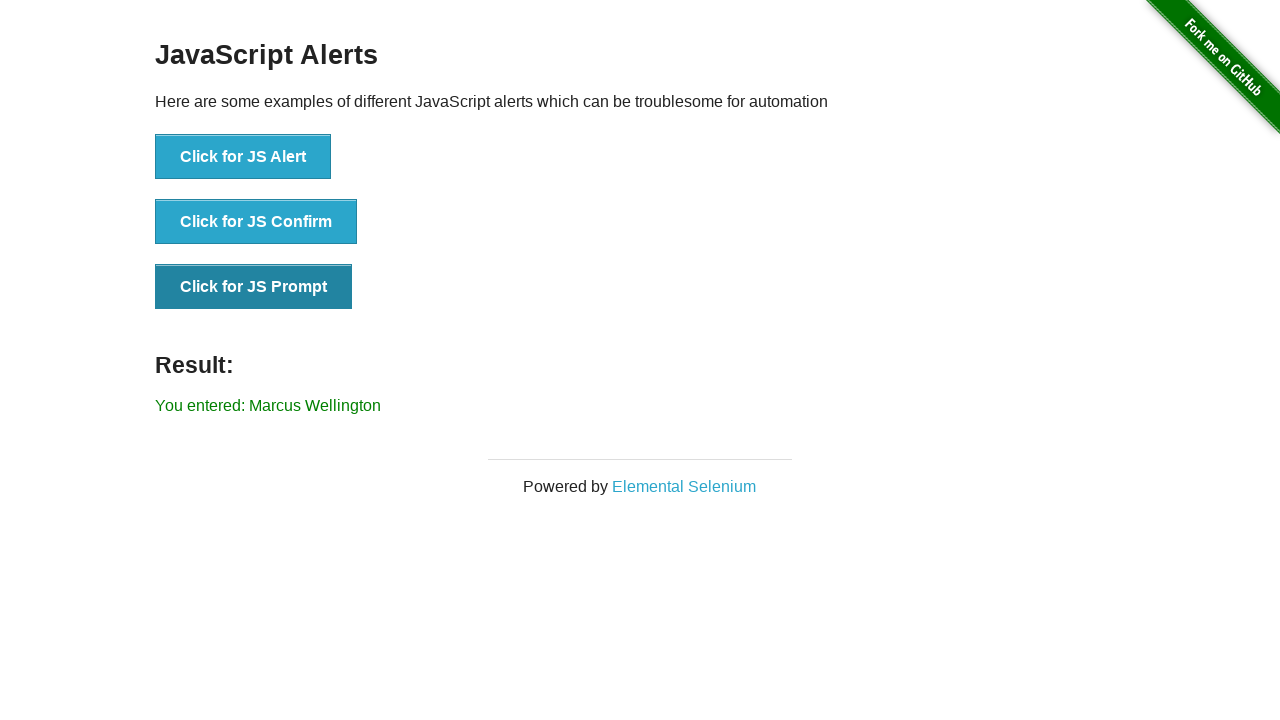

Waited for result element to be displayed after accepting prompt
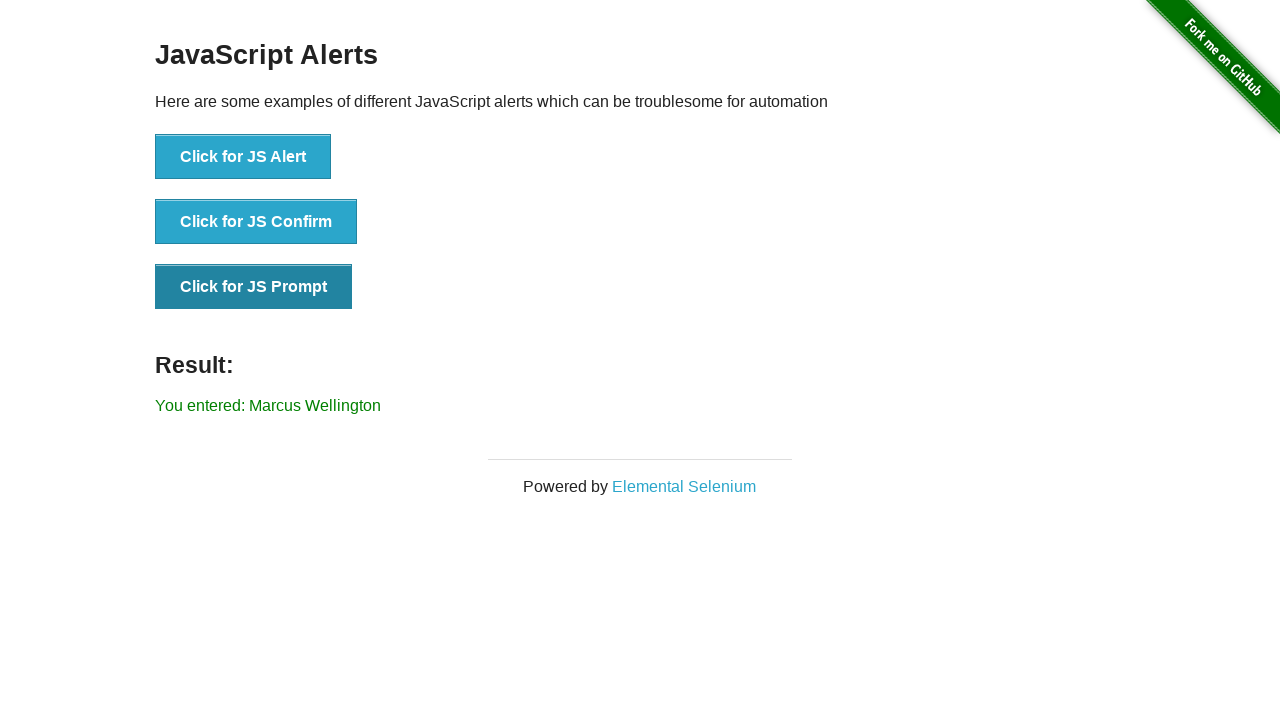

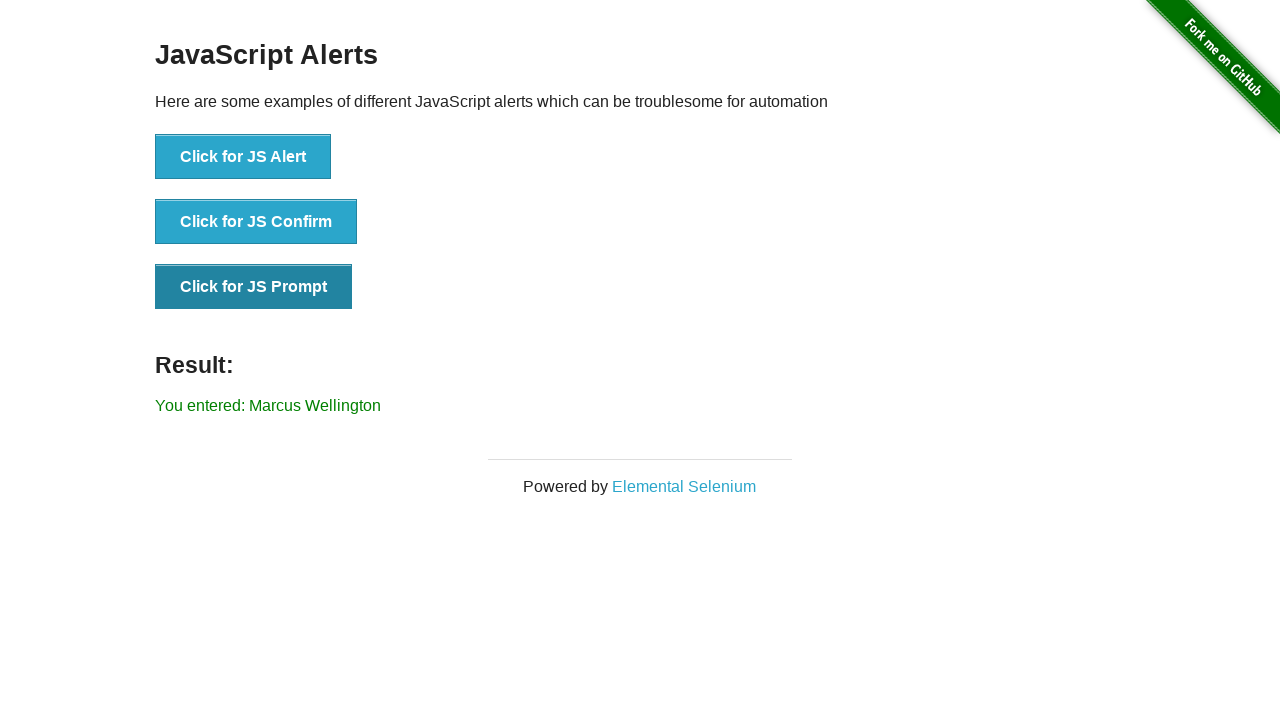